Verifies that the OrangeHRM login page has the correct page title "OrangeHRM"

Starting URL: https://opensource-demo.orangehrmlive.com/

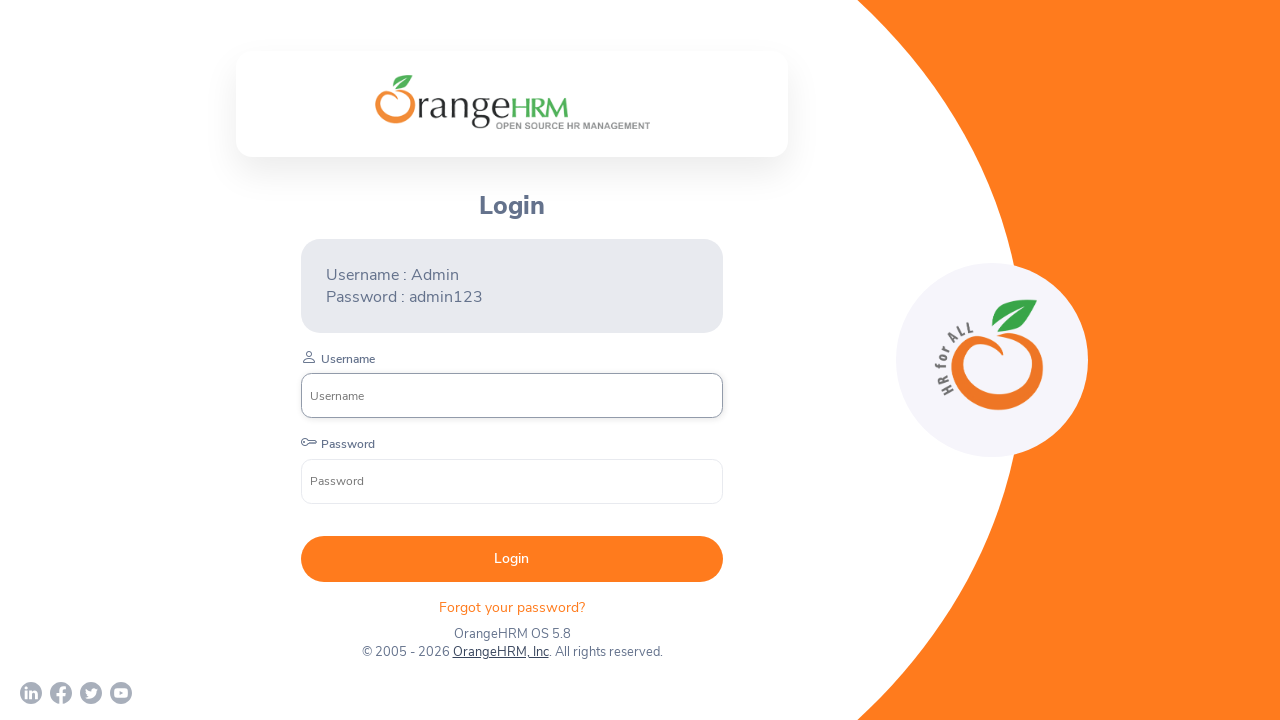

Waited for page to reach domcontentloaded state
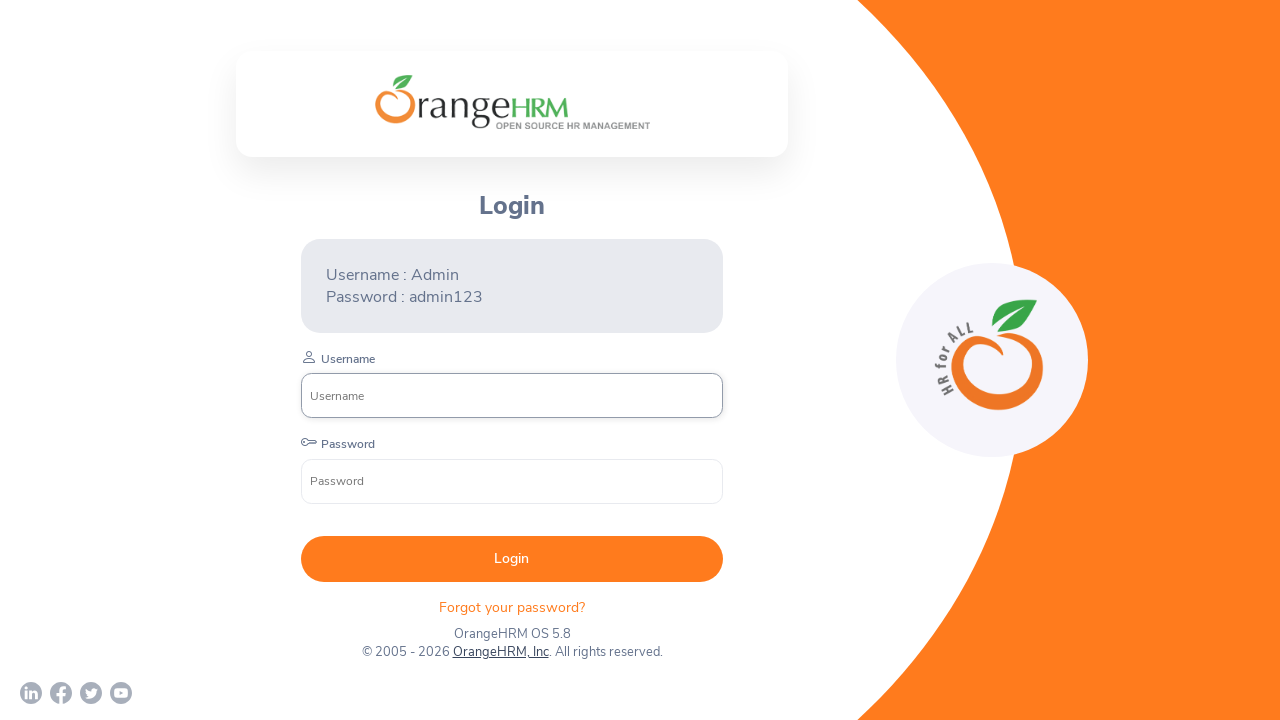

Retrieved page title: OrangeHRM
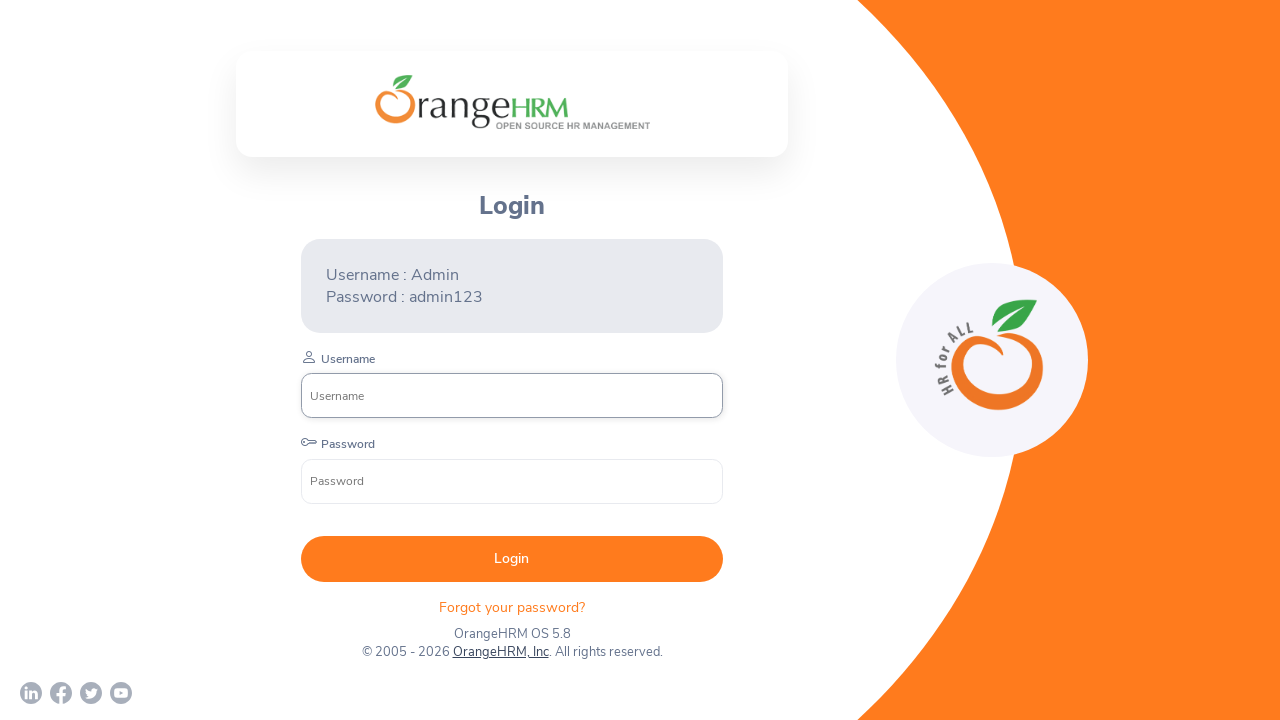

Verified page title equals 'OrangeHRM'
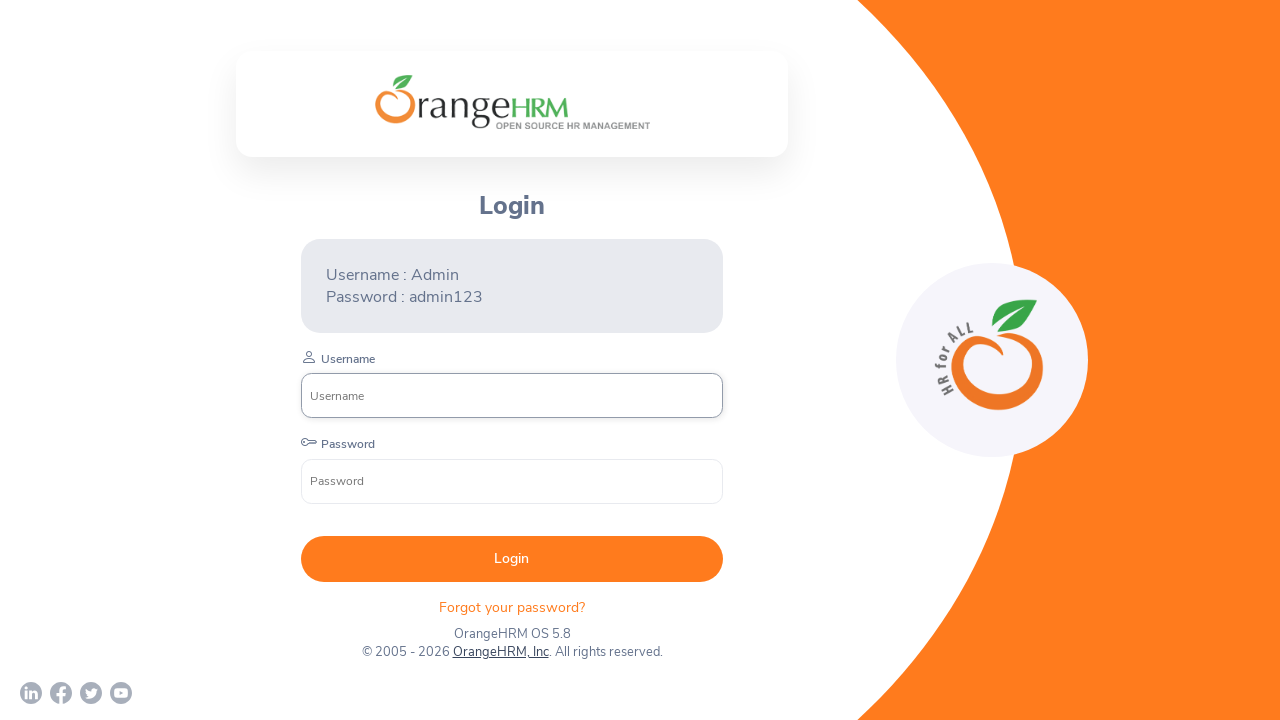

Verified page title contains 'HRM'
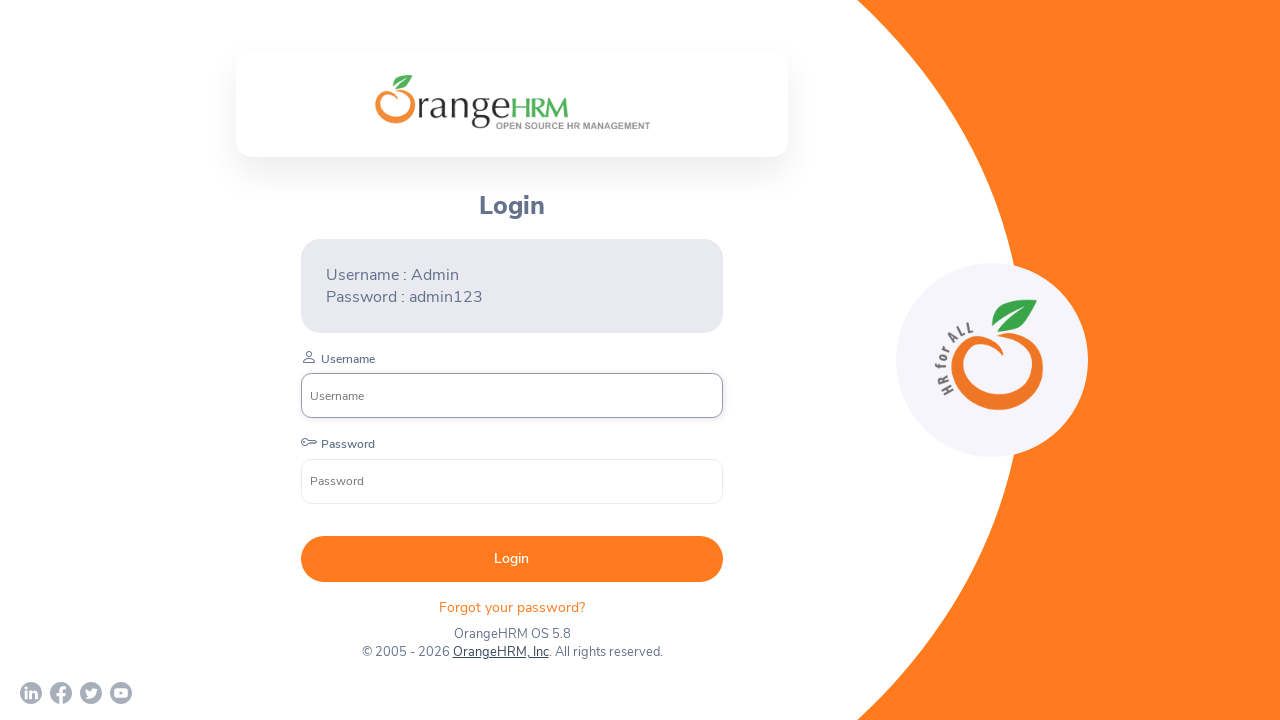

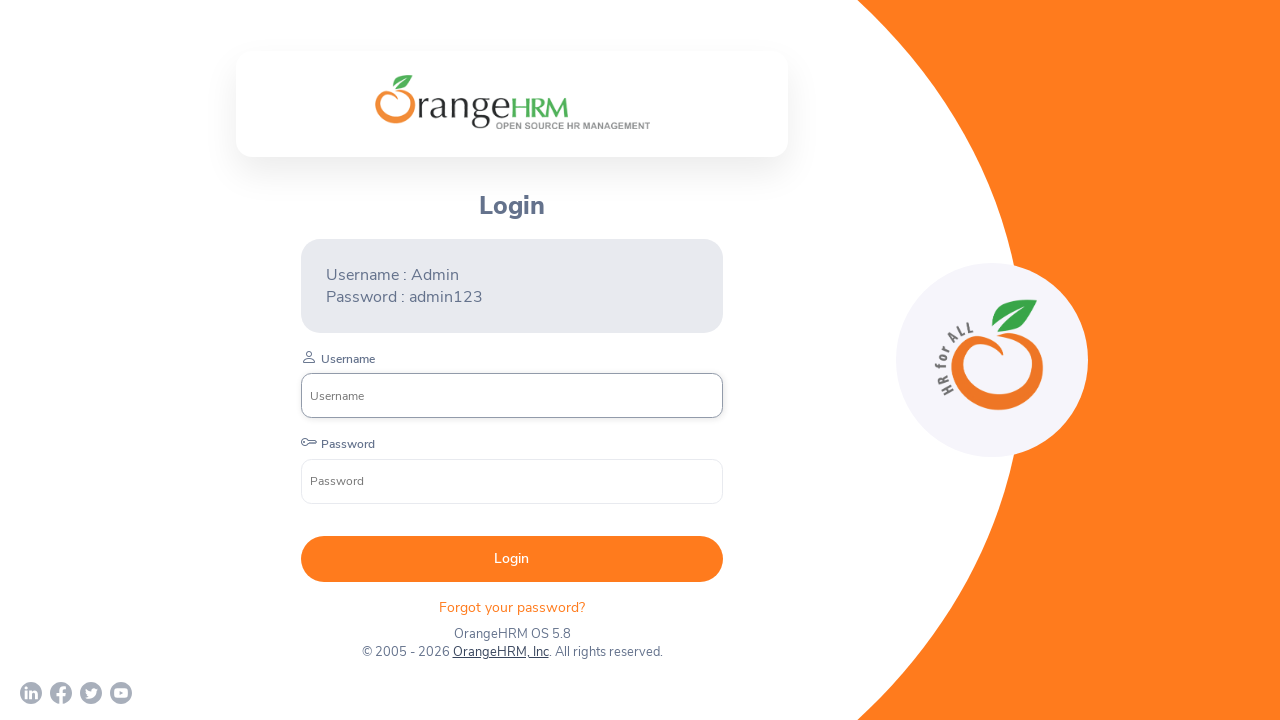